Tests calculator multiplication functionality by entering 2e2 * 1.5 and verifying the result is 300

Starting URL: https://calculatorhtml.onrender.com/

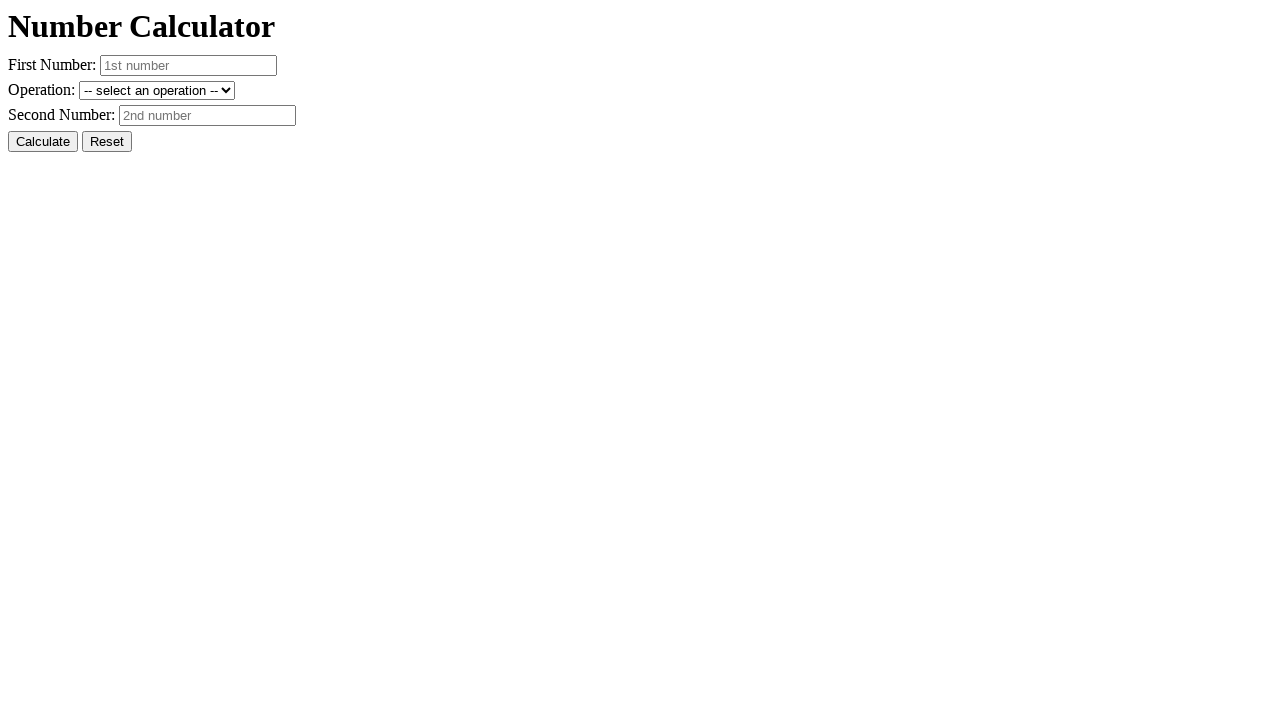

Clicked Reset button to clear previous values at (107, 142) on #resetButton
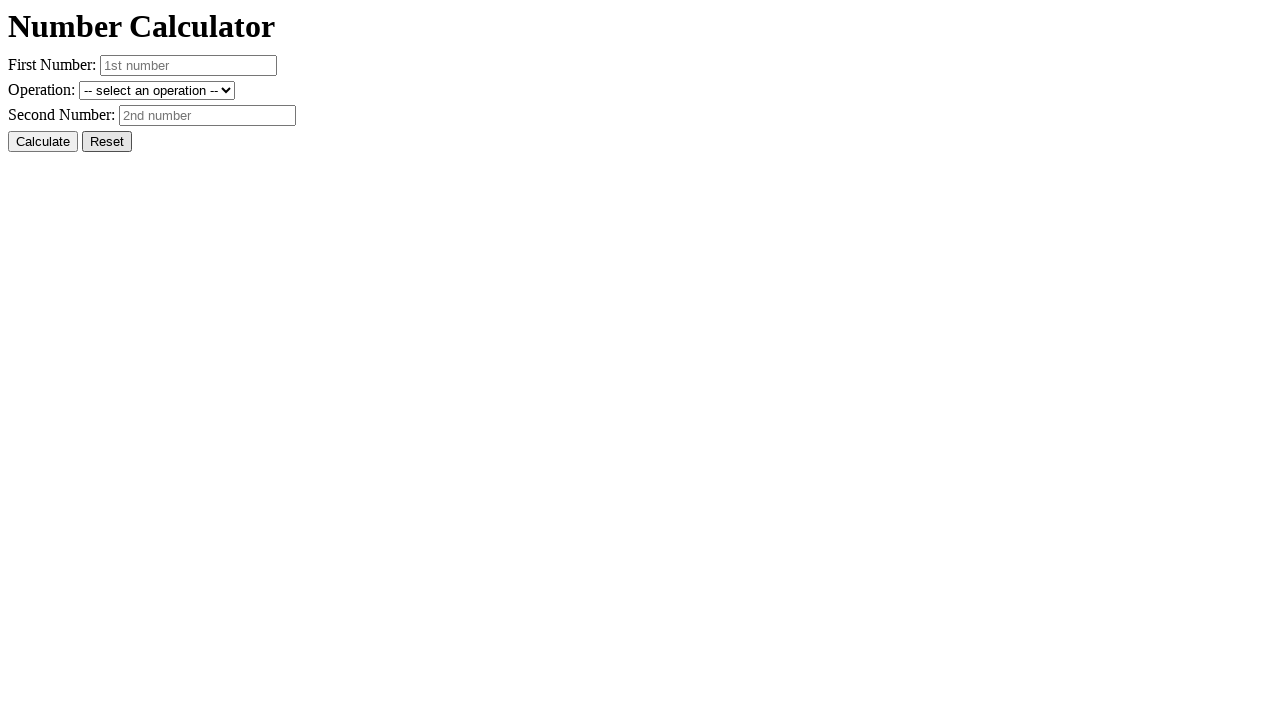

Entered first number: 2e2 (200 in scientific notation) on #number1
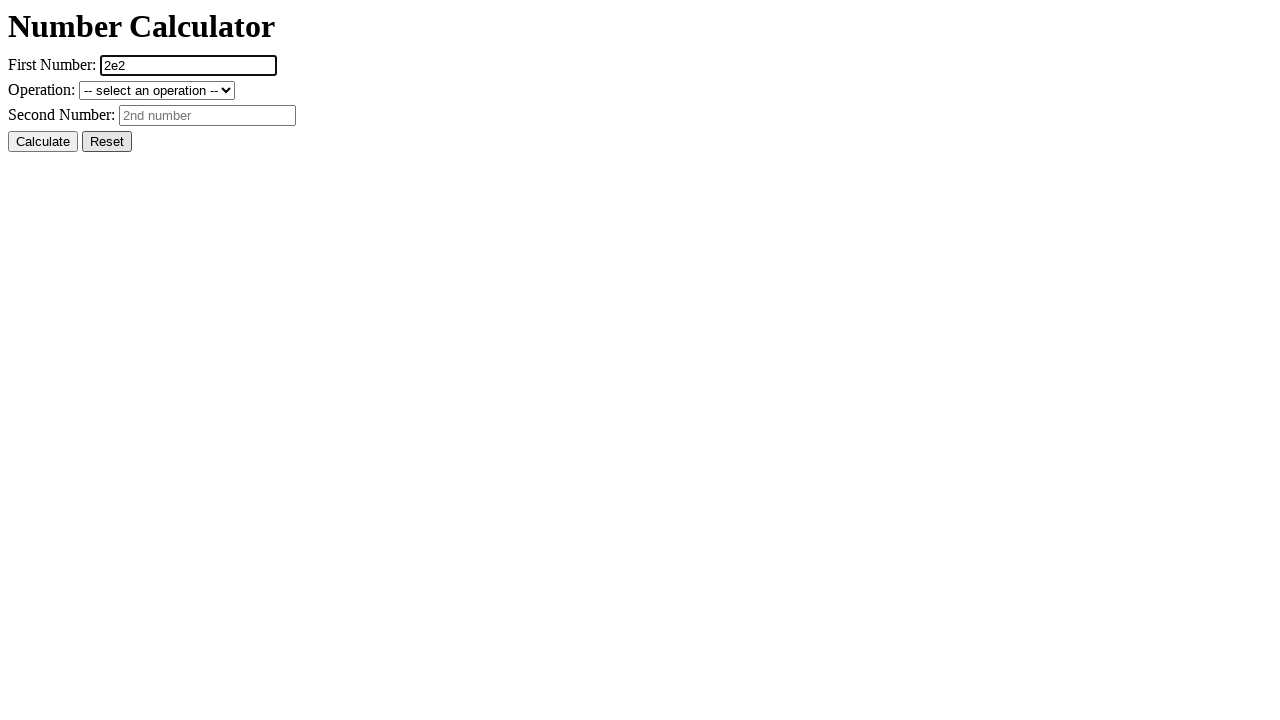

Entered second number: 1.5 on #number2
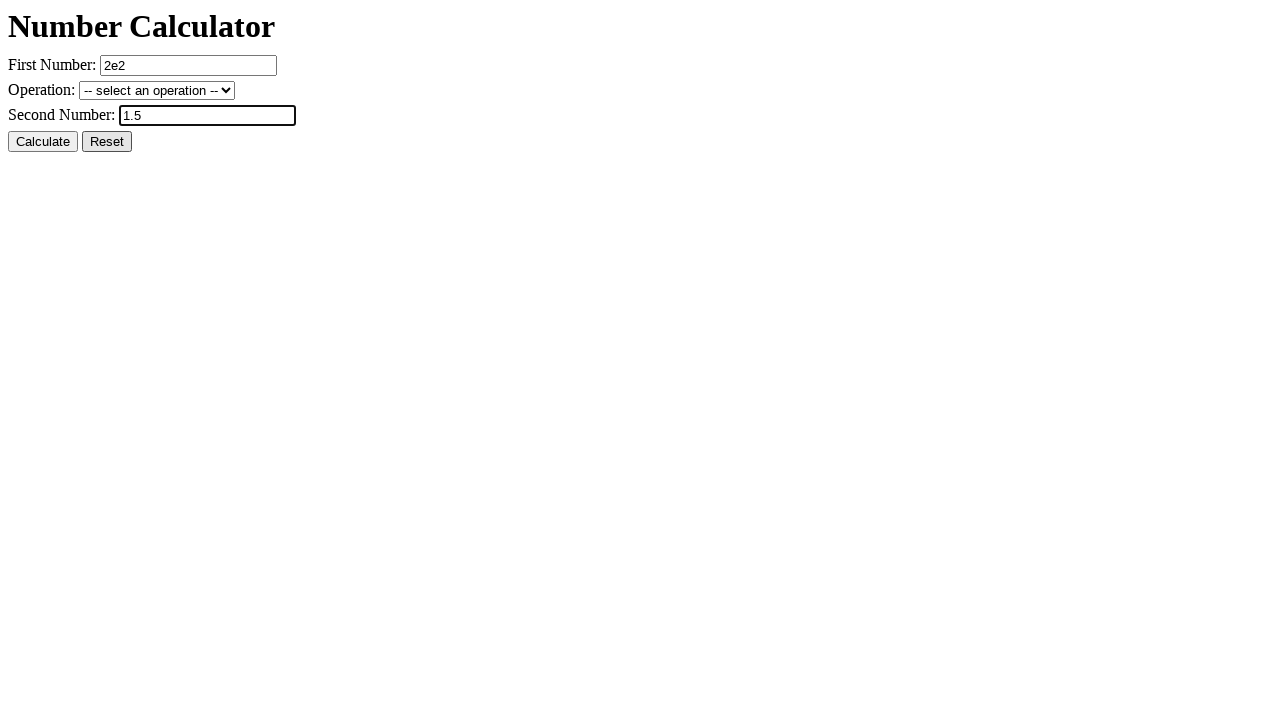

Selected multiplication operation on #operation
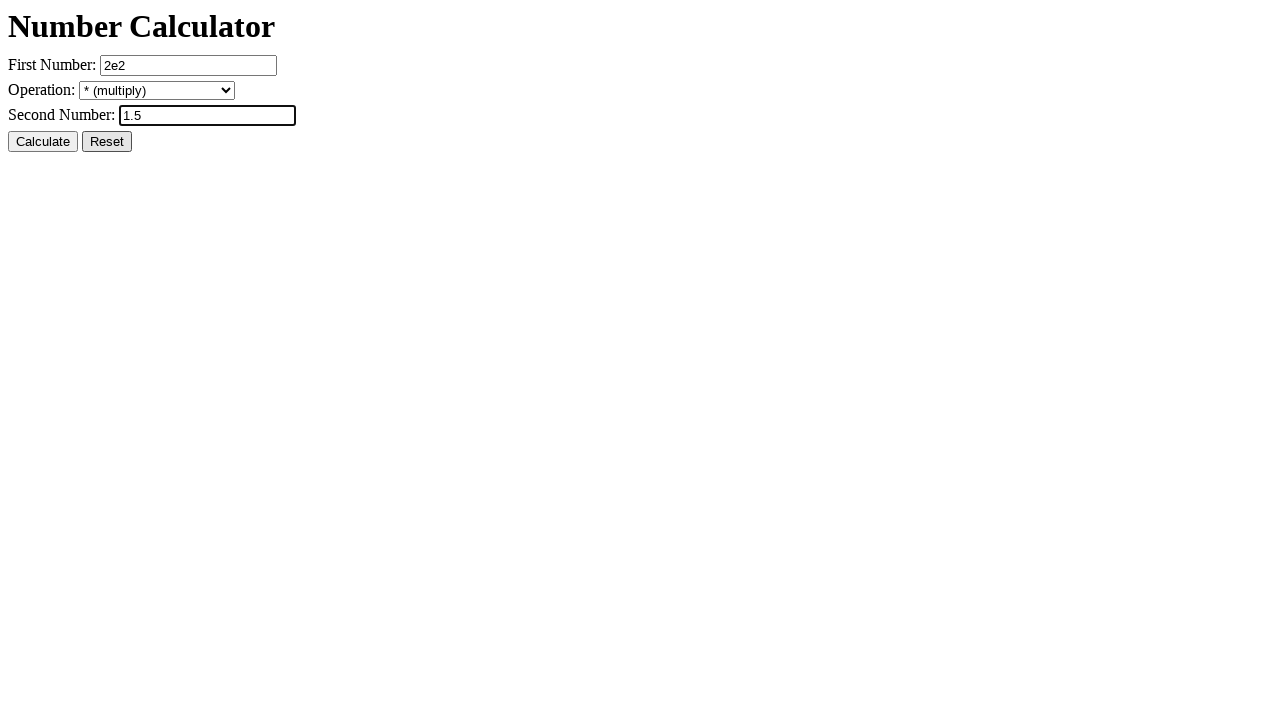

Clicked Calculate button to perform multiplication at (43, 142) on #calcButton
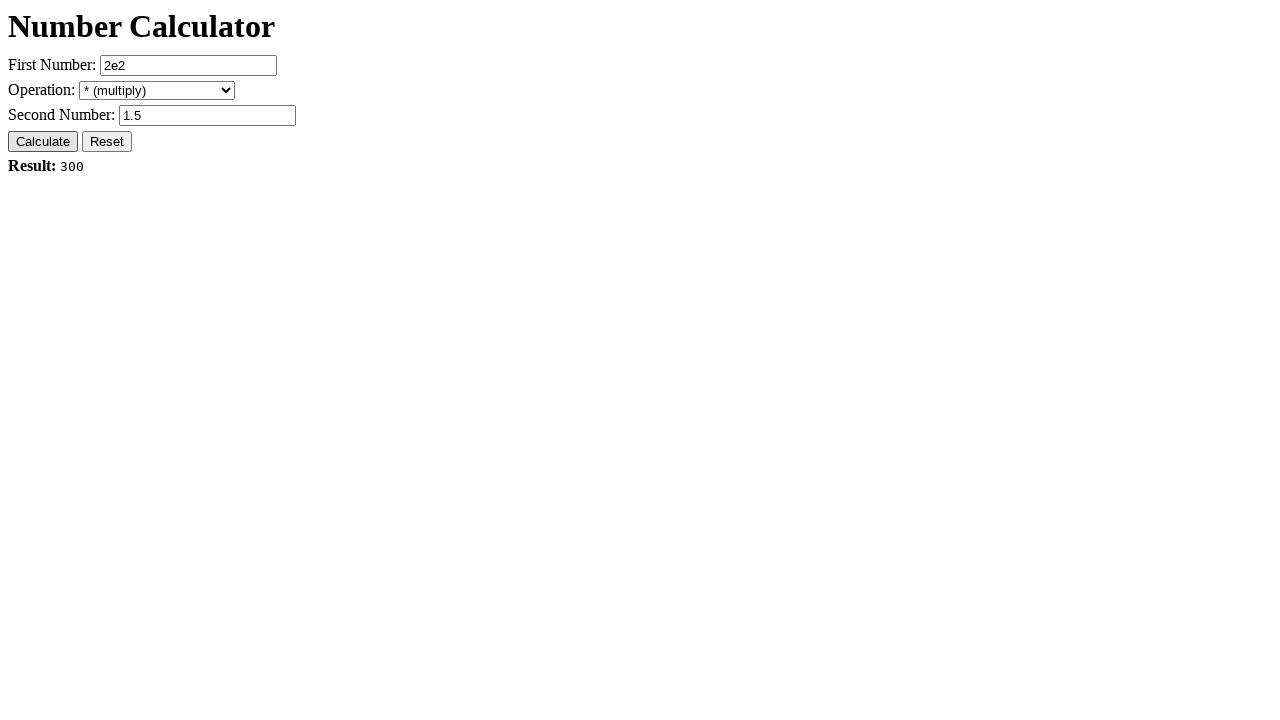

Result element loaded
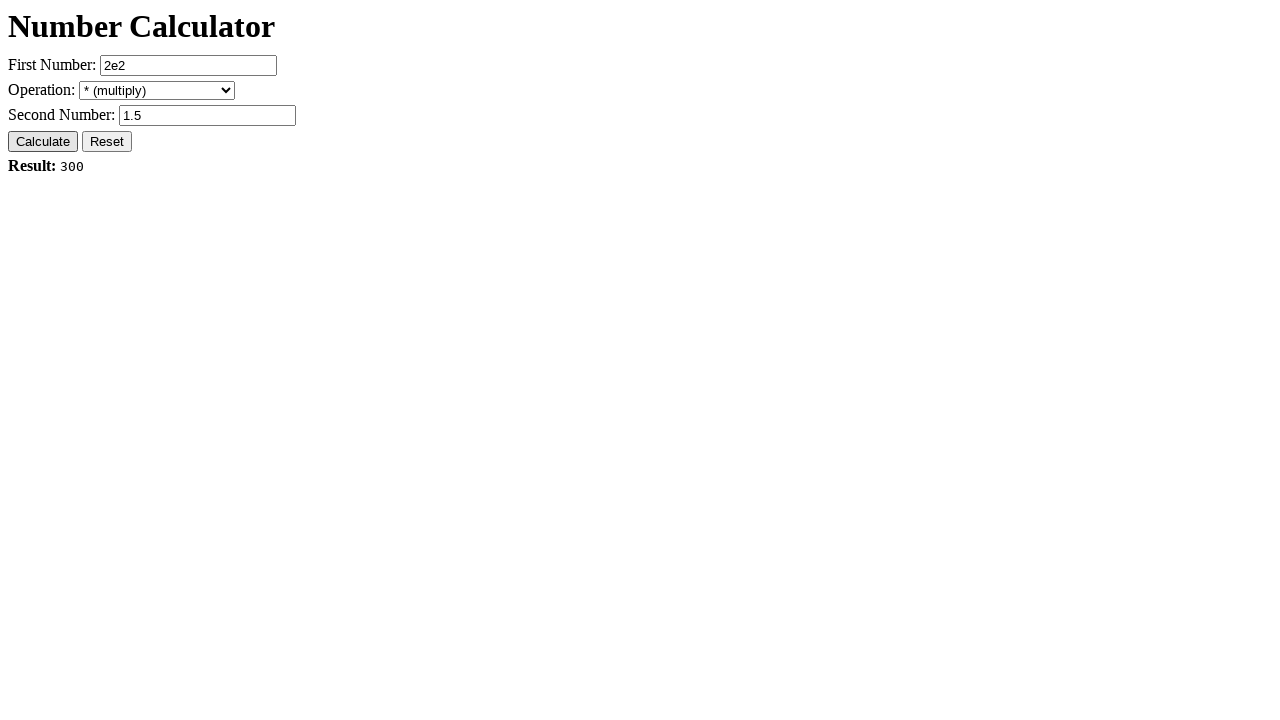

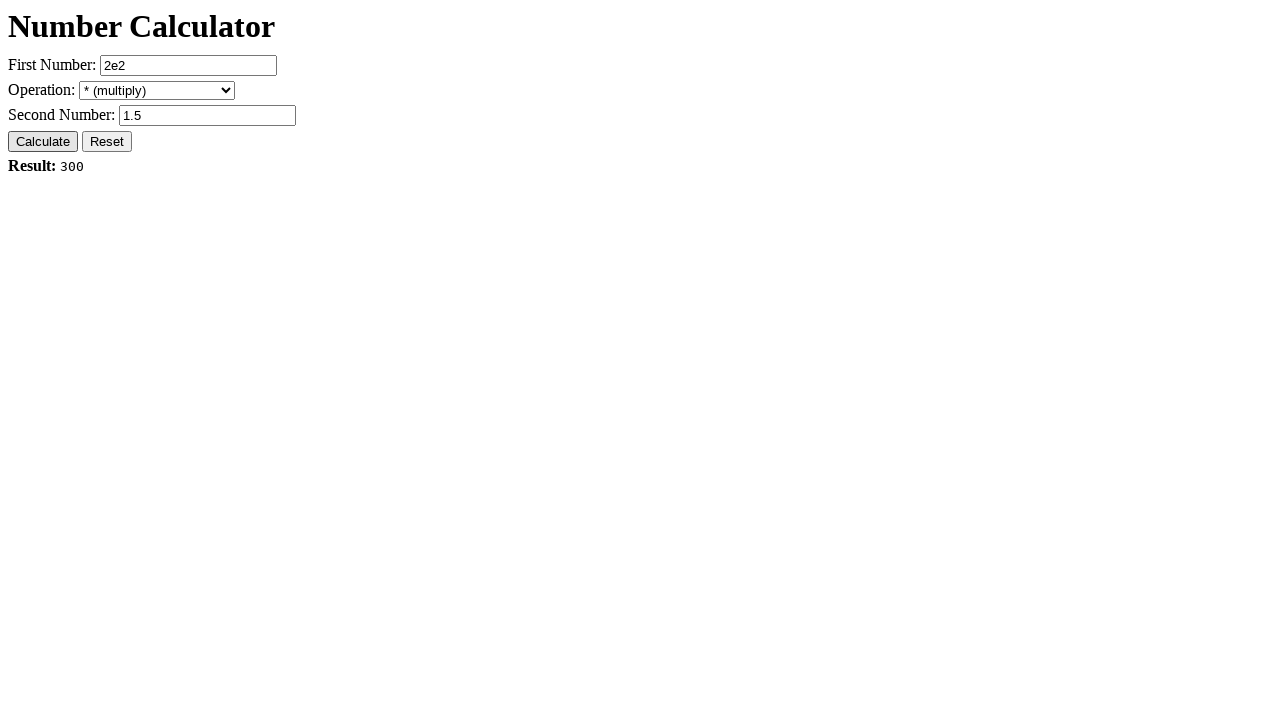